Tests an input form by filling first name, last name, and email fields, then submitting the form and clicking on two links on the page

Starting URL: https://syntaxprojects.com/input-form-locator.php

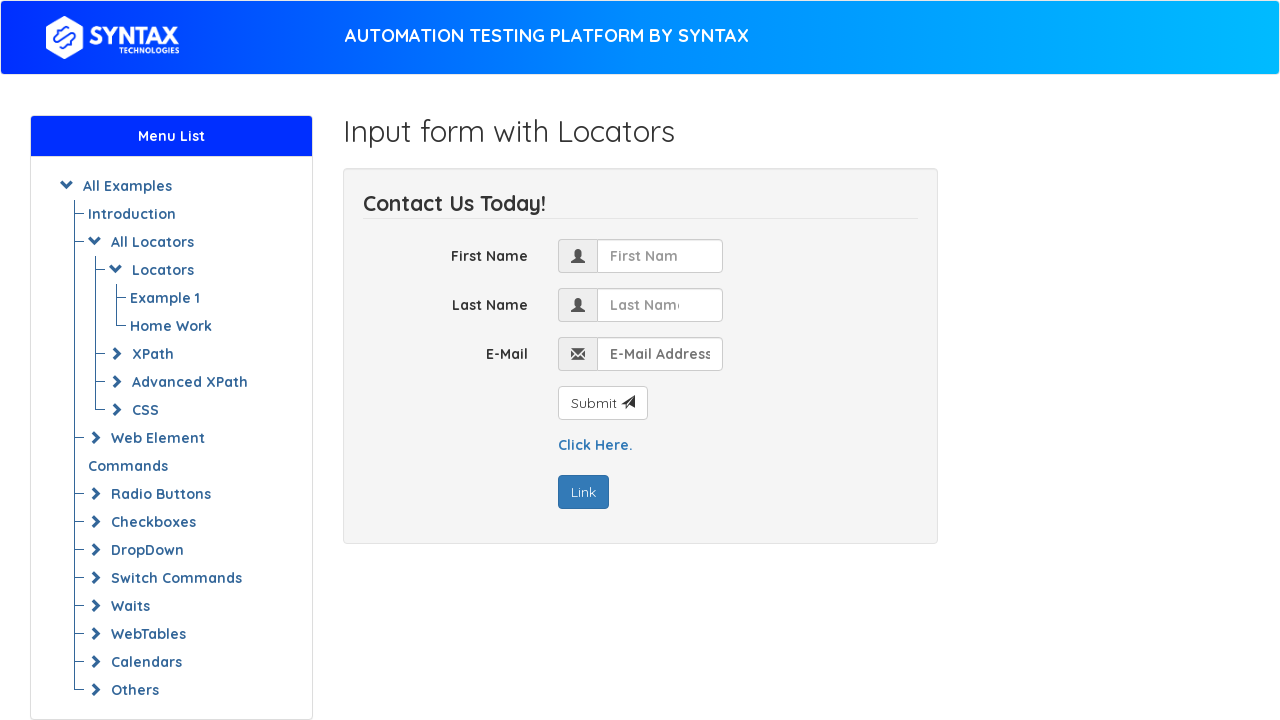

Filled first name field with 'John' on #first_name
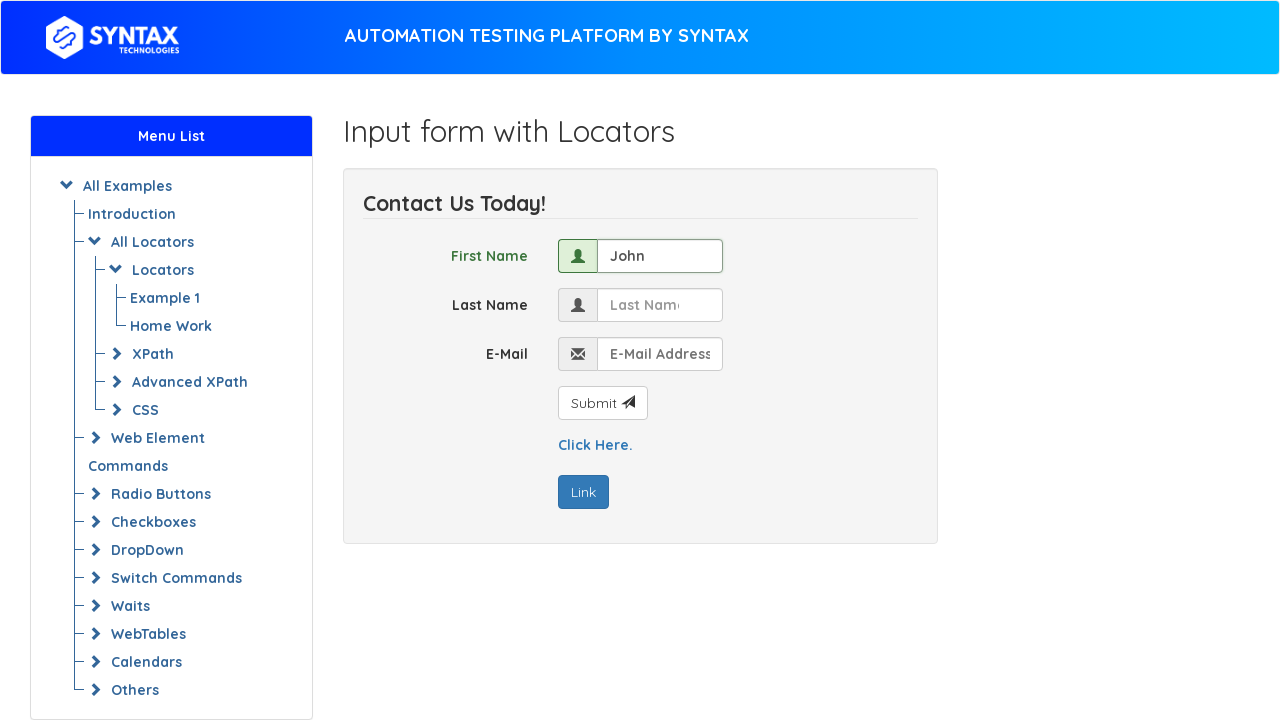

Filled last name field with 'Smith' on input[name='last_name']
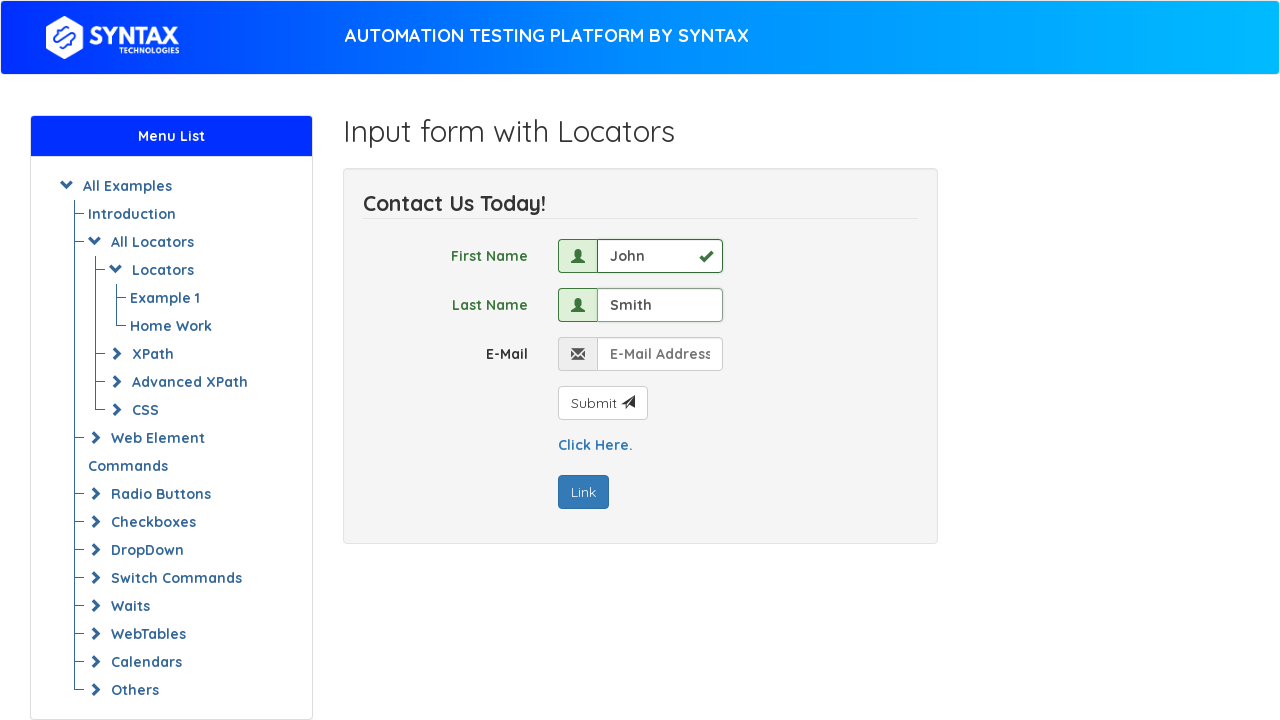

Filled email field with 'nhu116677@gmail.com' on .form-control-01
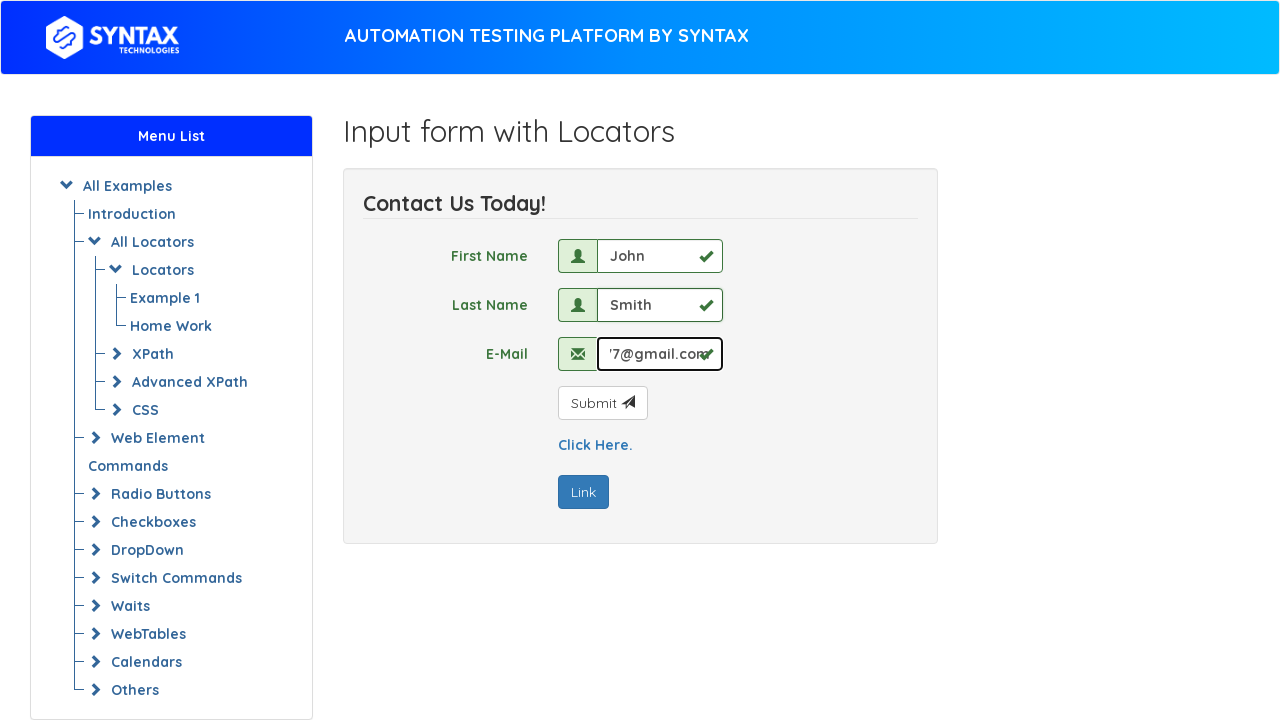

Clicked submit button to submit form at (602, 403) on button
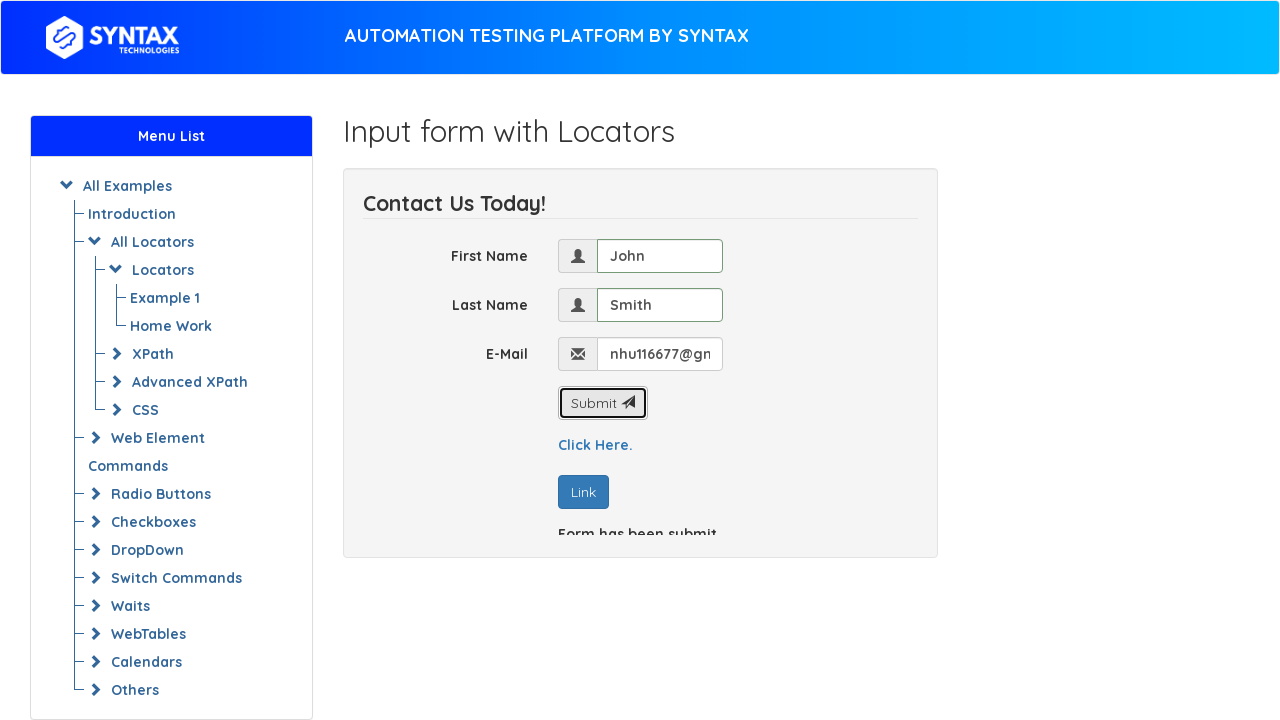

Clicked first link with text 'Click Here.' at (595, 445) on text=Click Here.
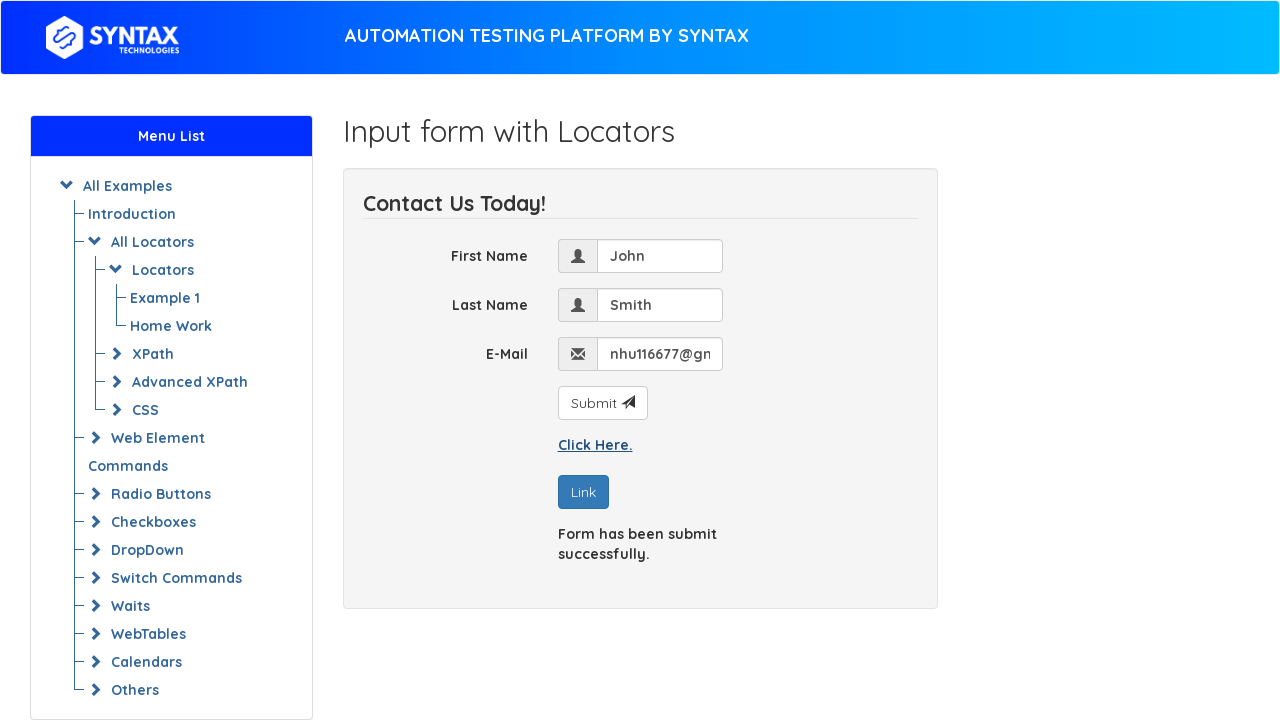

Clicked second link containing 'ink' in text at (583, 492) on a:has-text('ink')
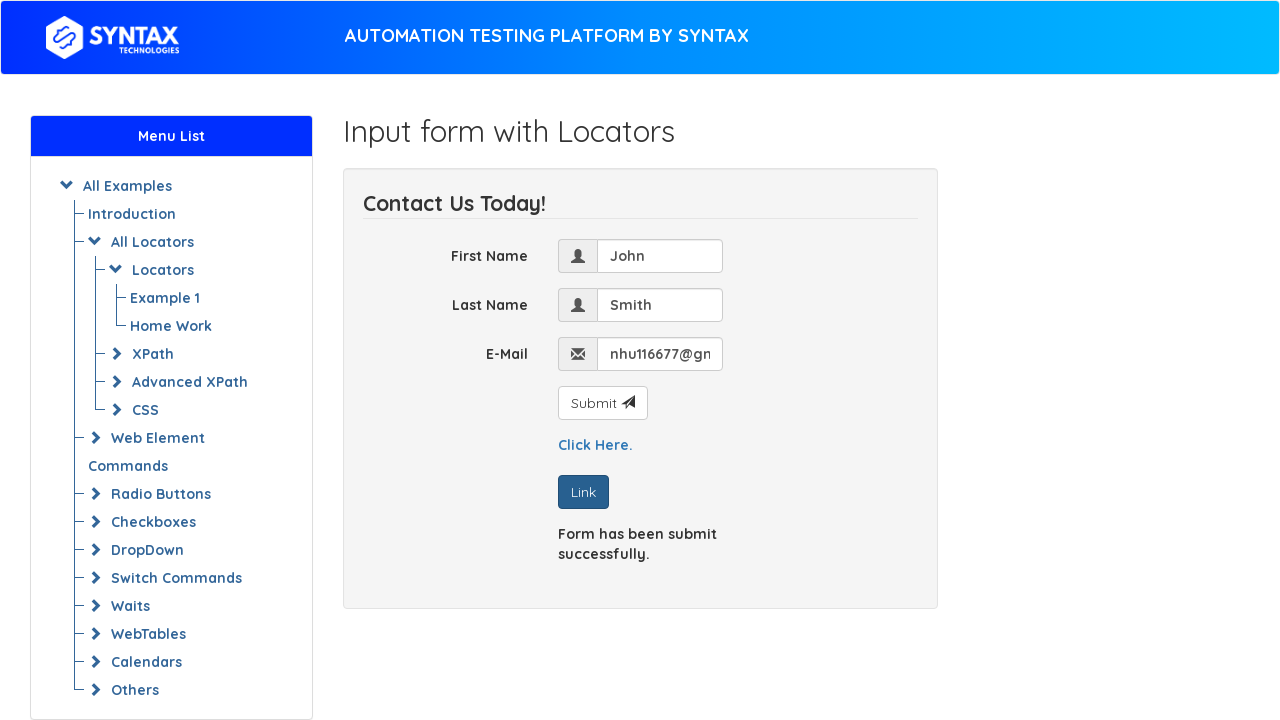

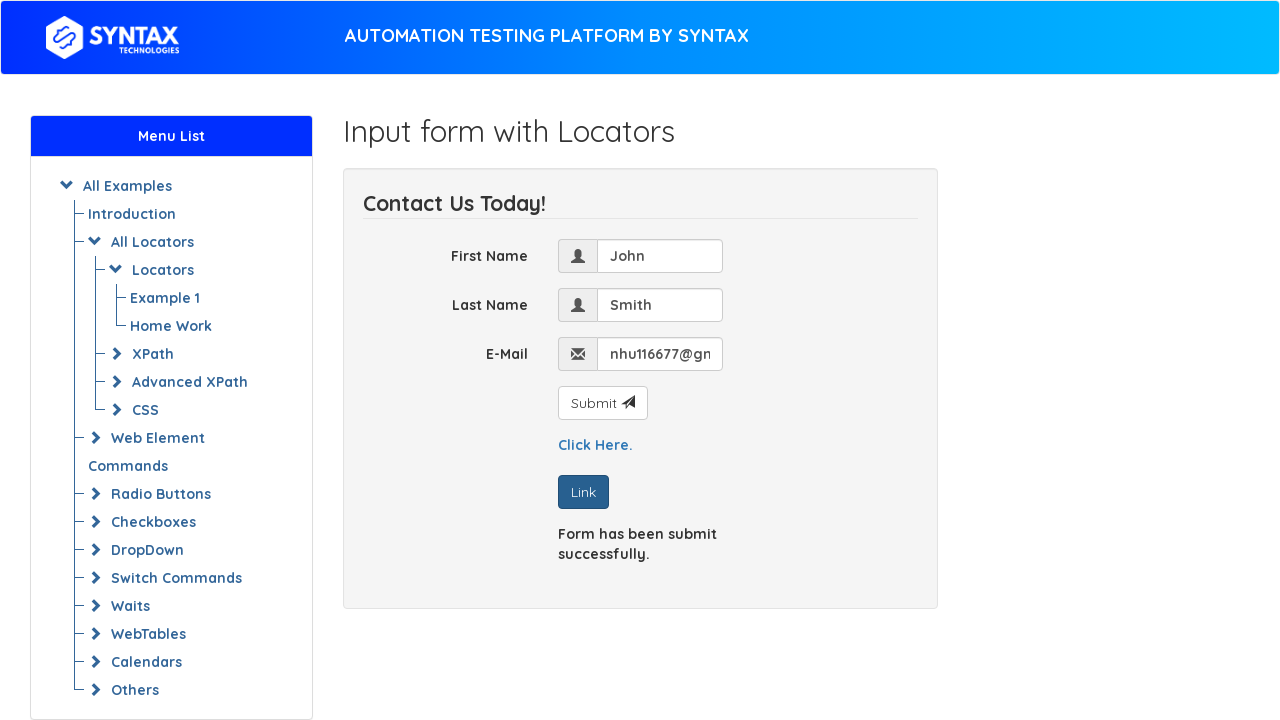